Tests adding a product to cart on BrowserStack demo e-commerce site, verifying the cart opens and displays the same product that was added from the page.

Starting URL: https://bstackdemo.com

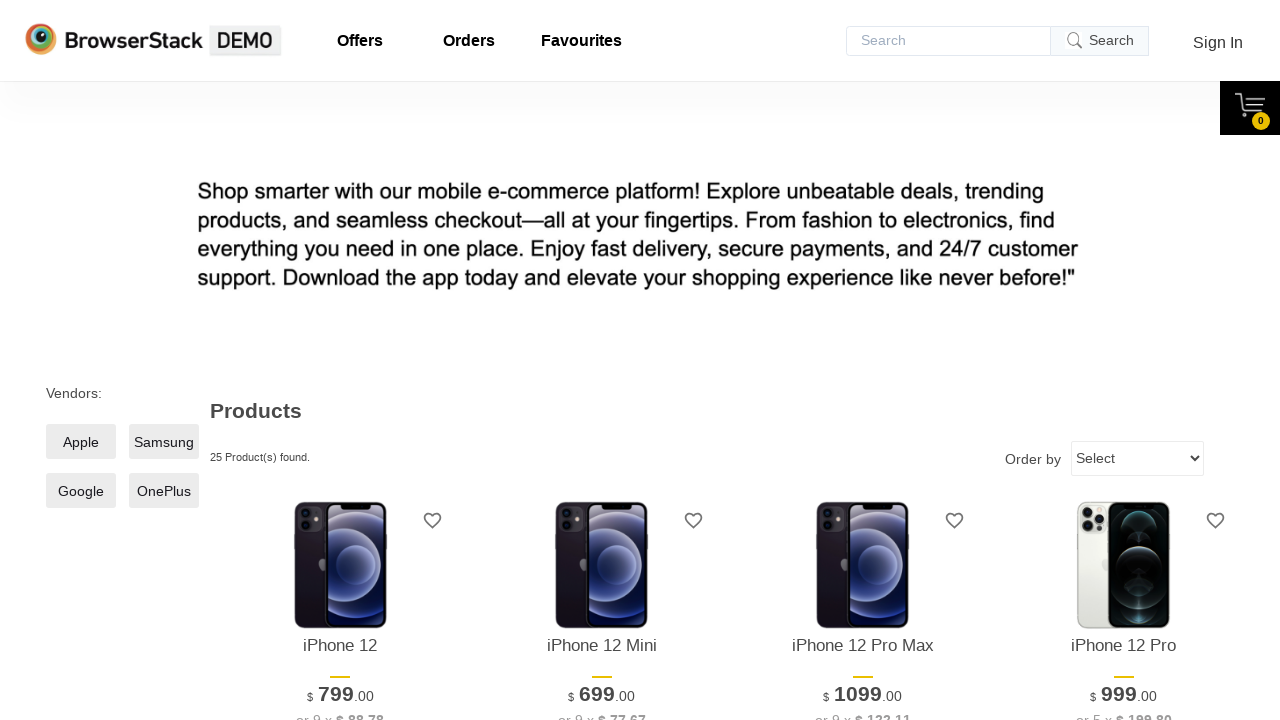

Waited for page to load (domcontentloaded)
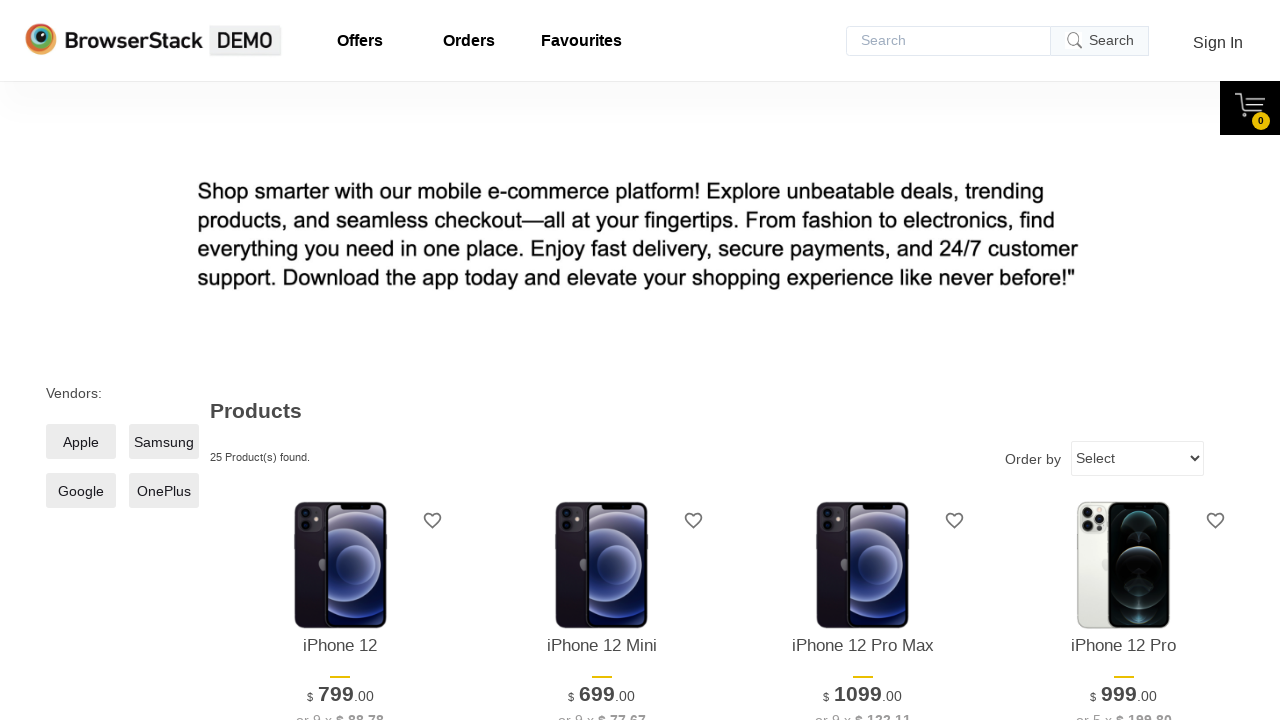

Product element loaded on page
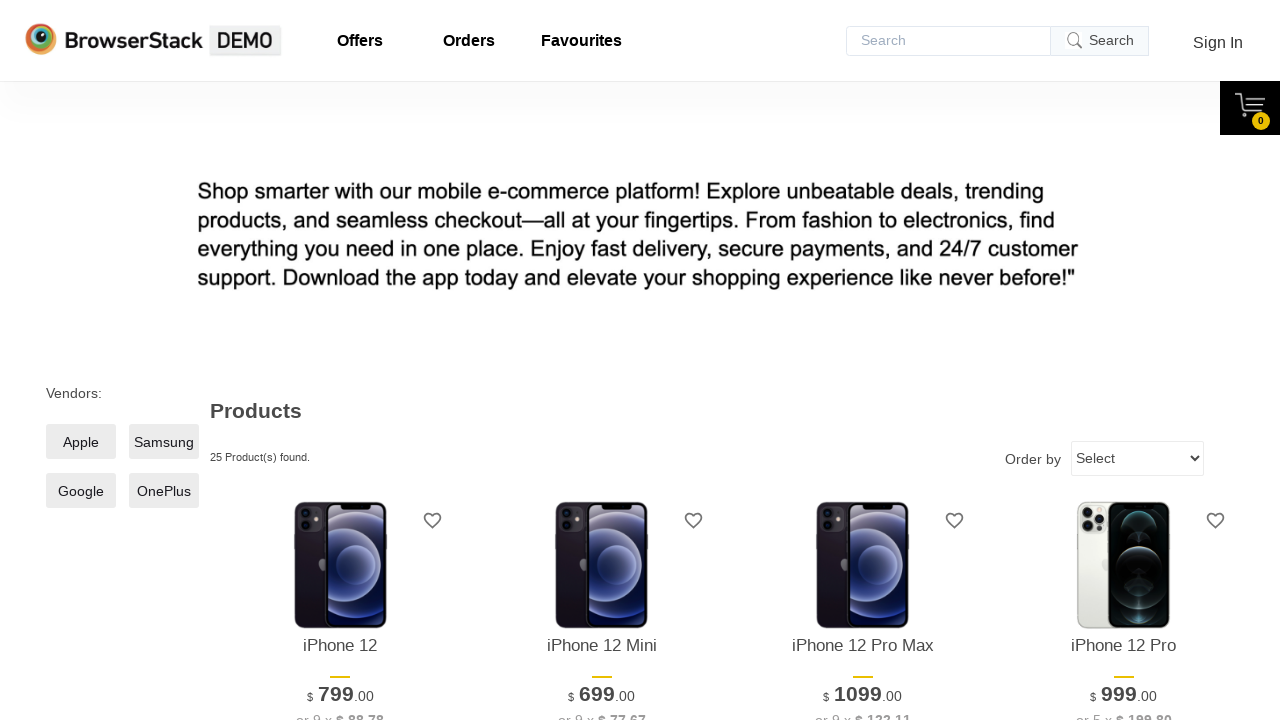

Retrieved product name from page: iPhone 12
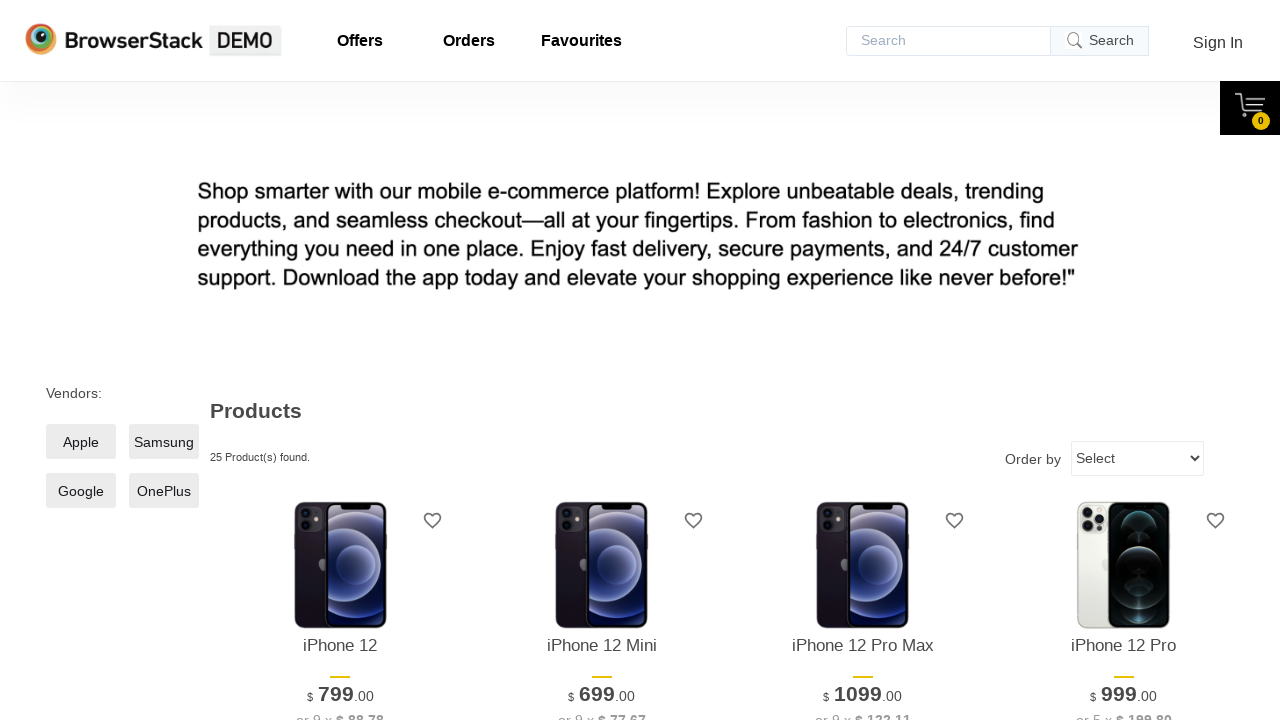

Add to cart button is visible
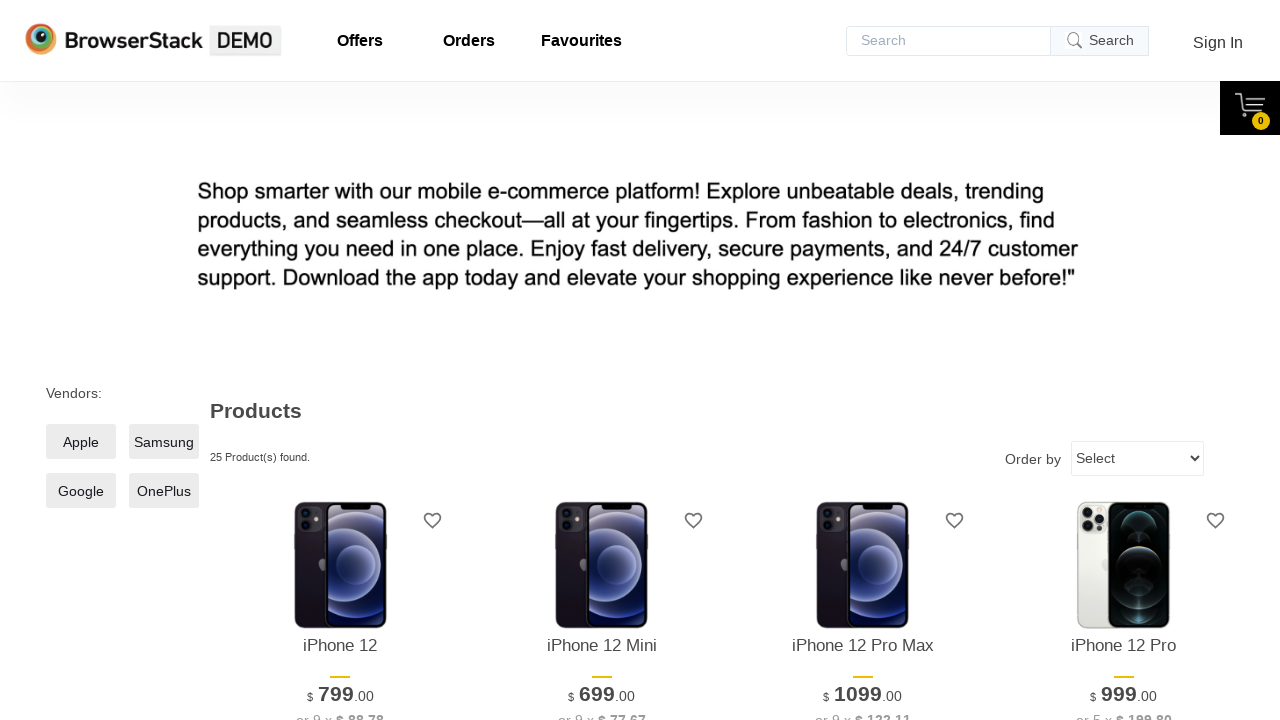

Clicked add to cart button for first product at (340, 361) on xpath=//*[@id='1']/div[4]
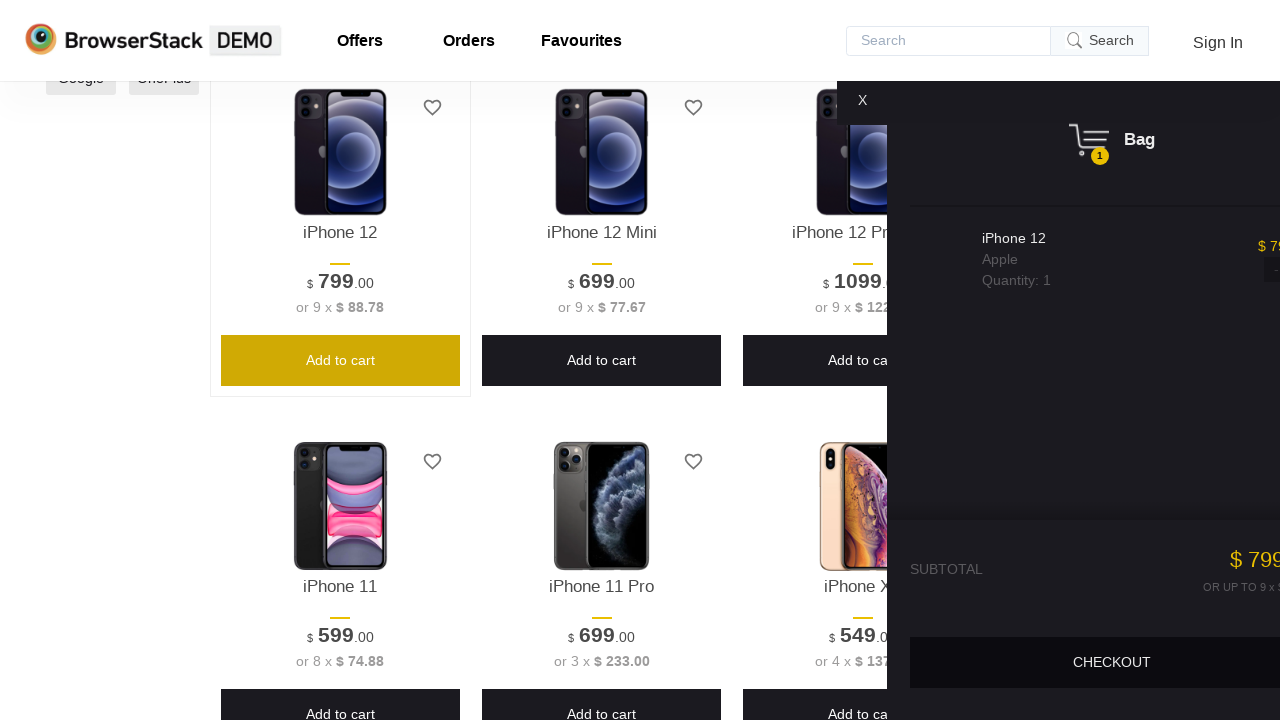

Cart element became visible
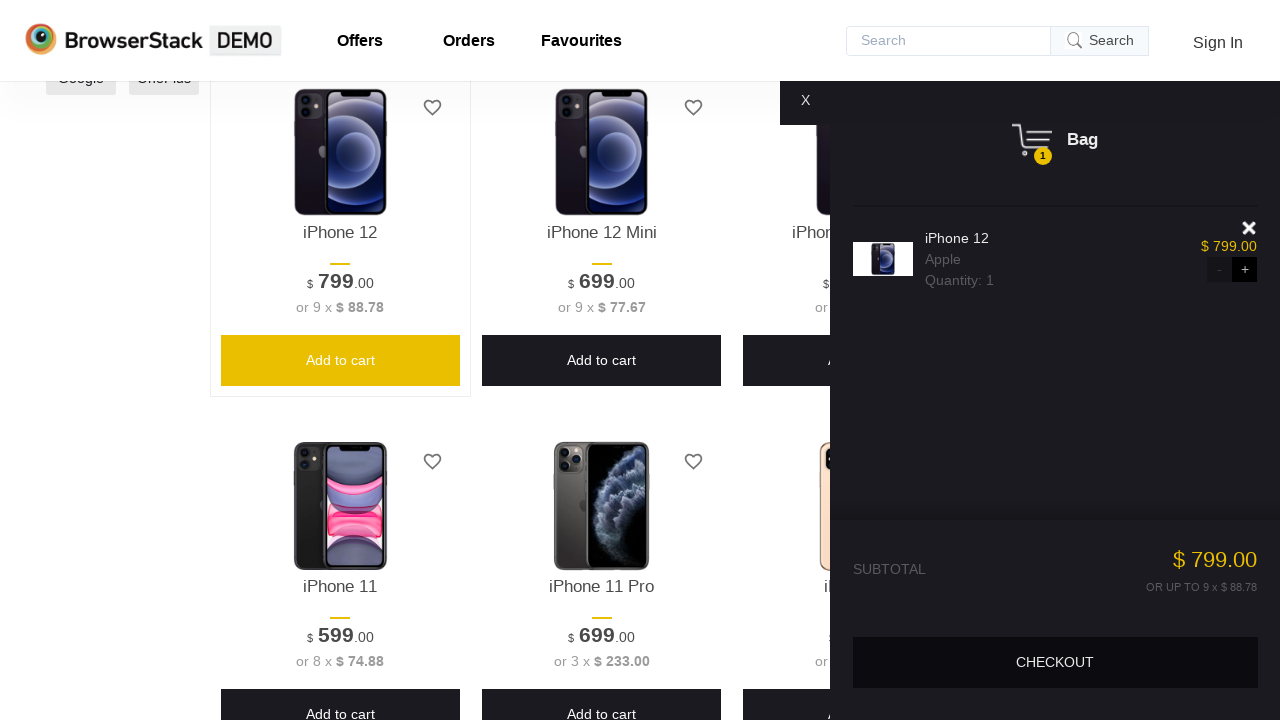

Product in cart is now visible - cart contains the added product
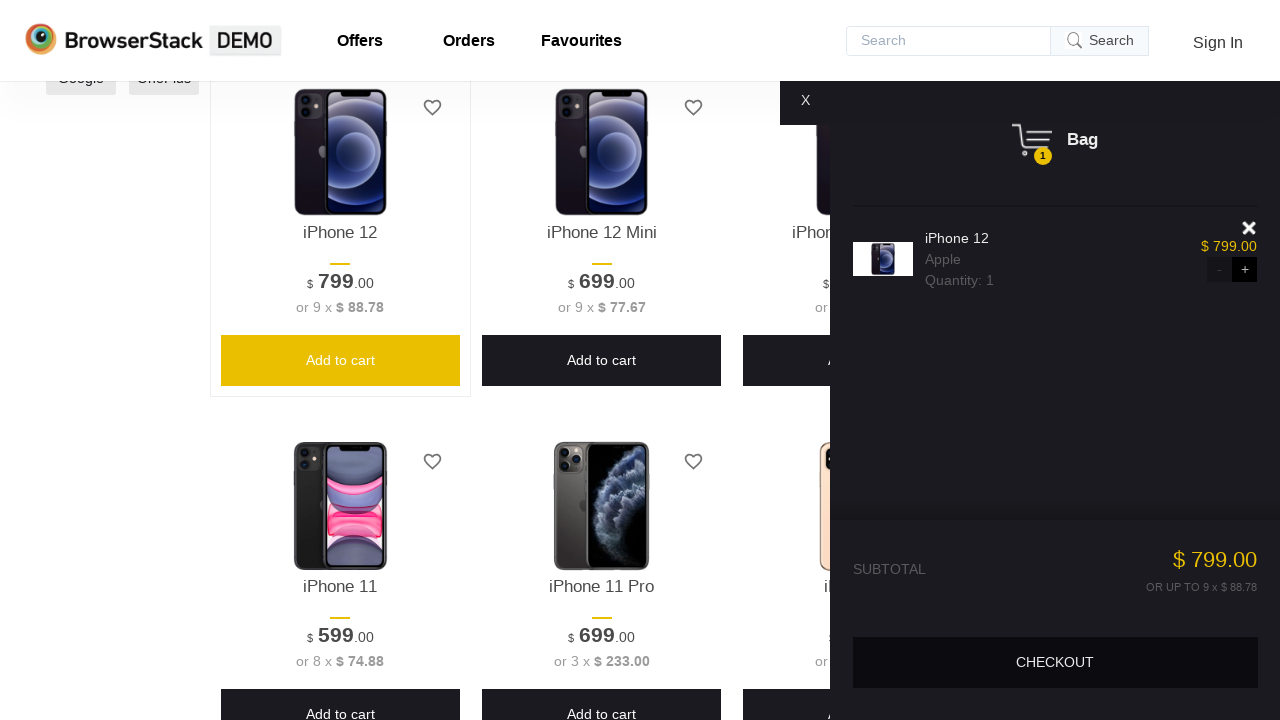

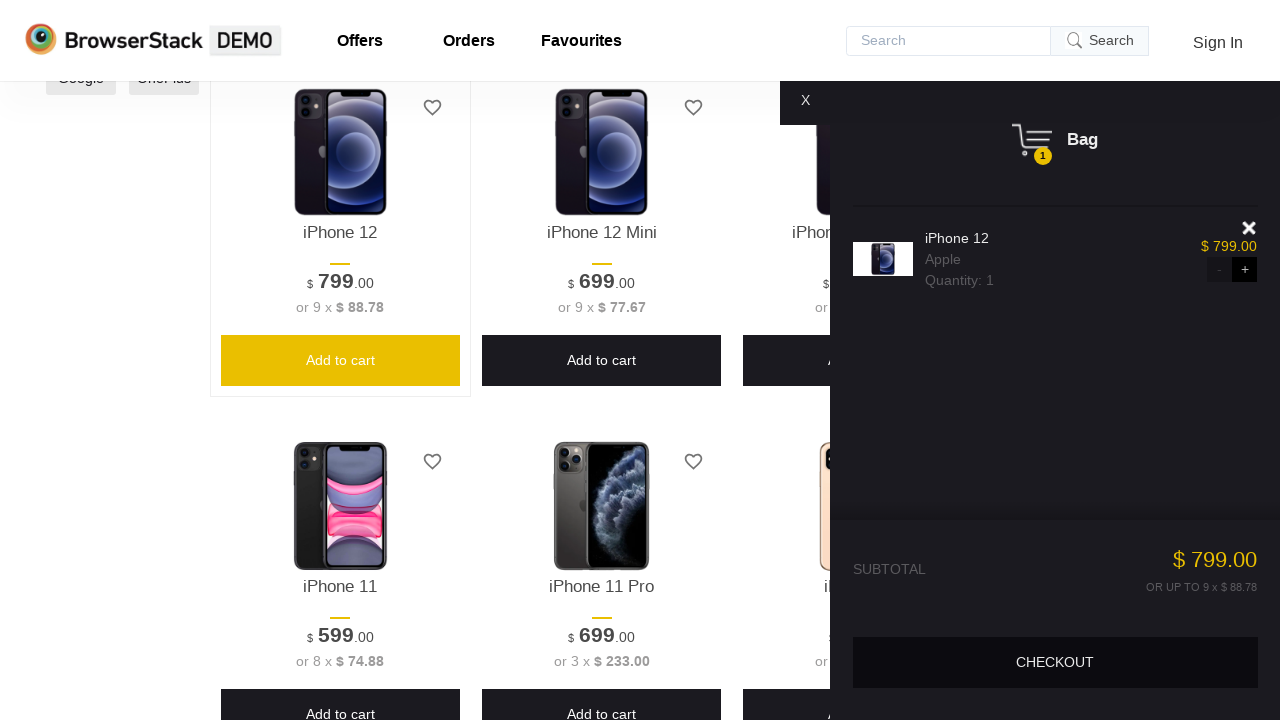